Tests the subtract operation by entering two numbers and verifying the calculator produces the correct difference.

Starting URL: https://testsheepnz.github.io/BasicCalculator

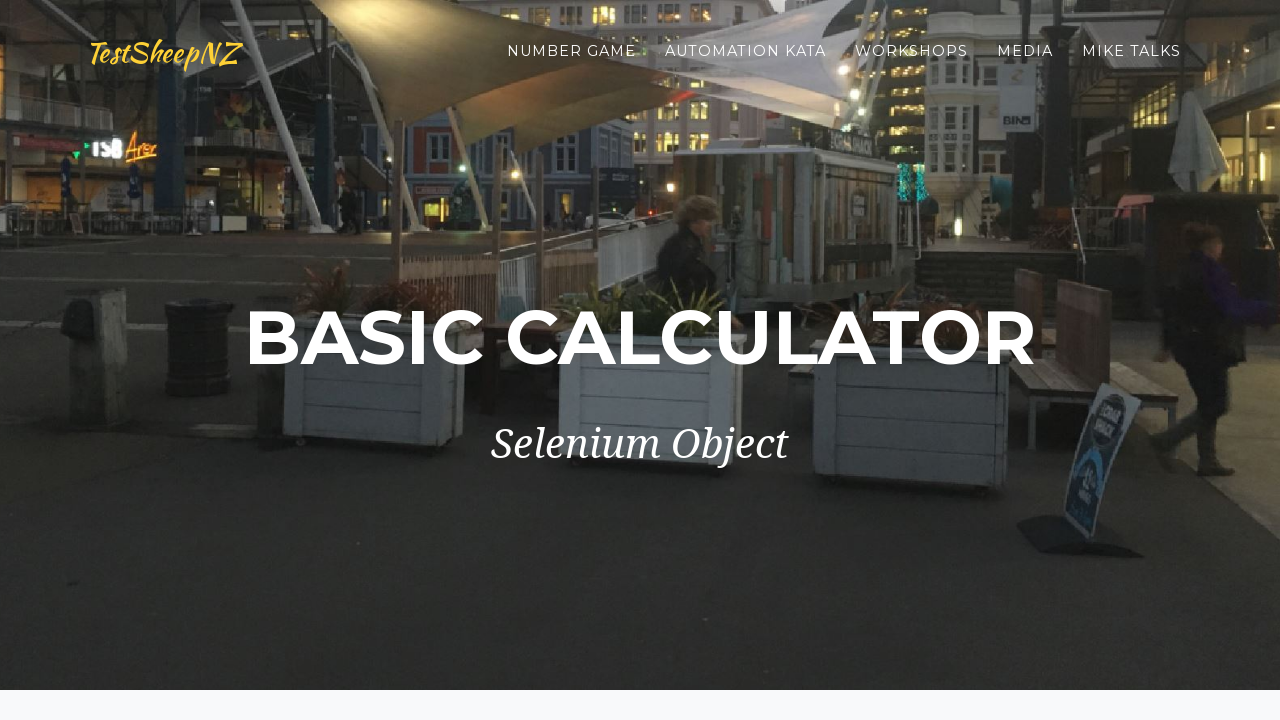

Selected build version 0 on #selectBuild
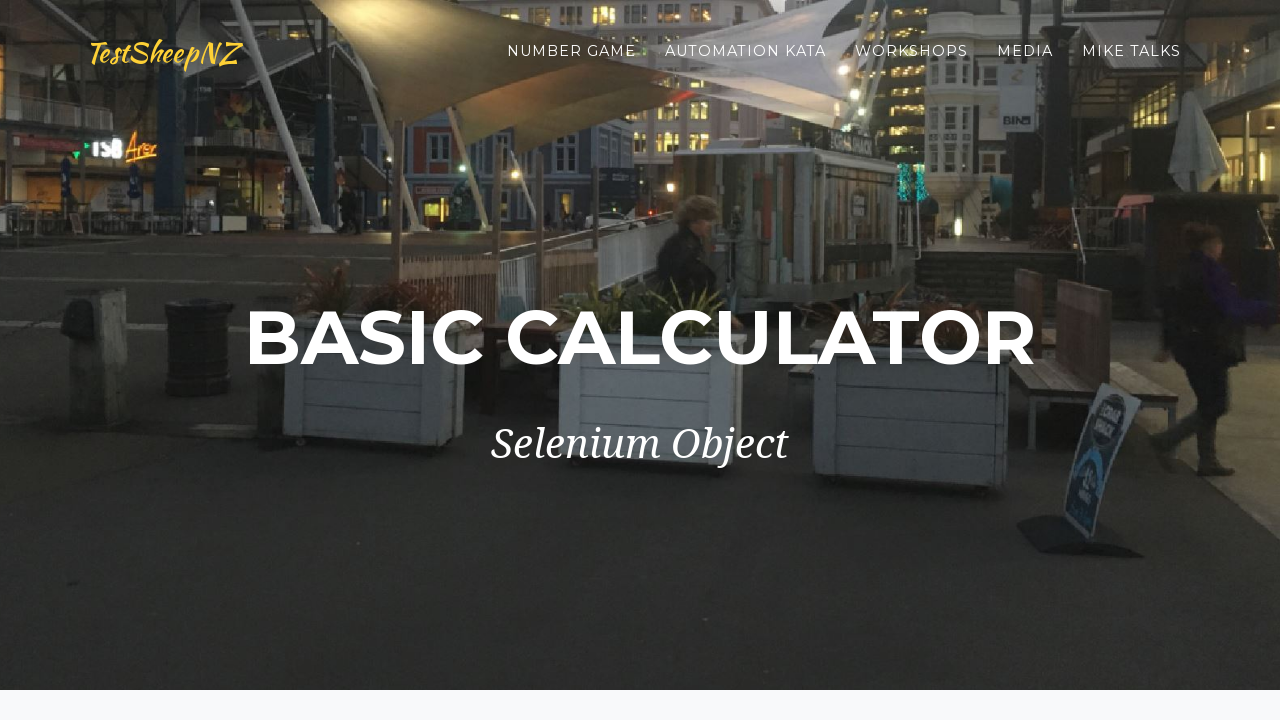

Entered first number: 5 on #number1Field
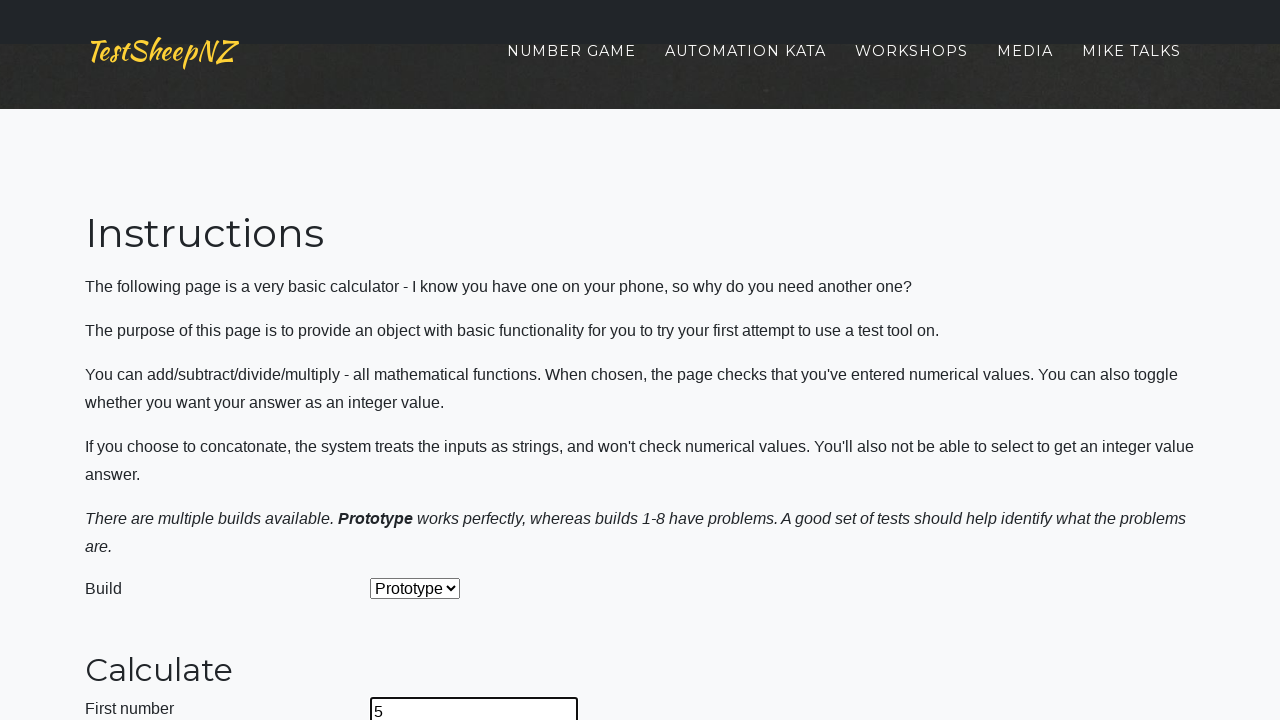

Entered second number: 4 on #number2Field
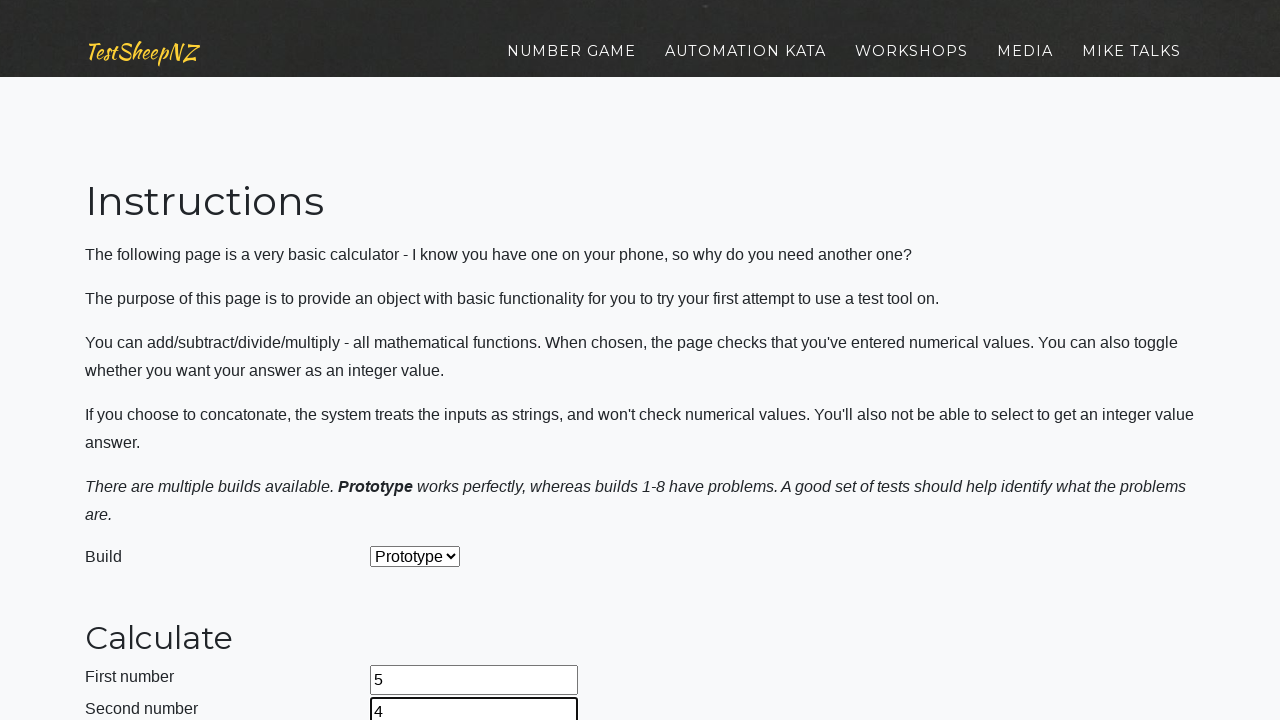

Selected Subtract operation on #selectOperationDropdown
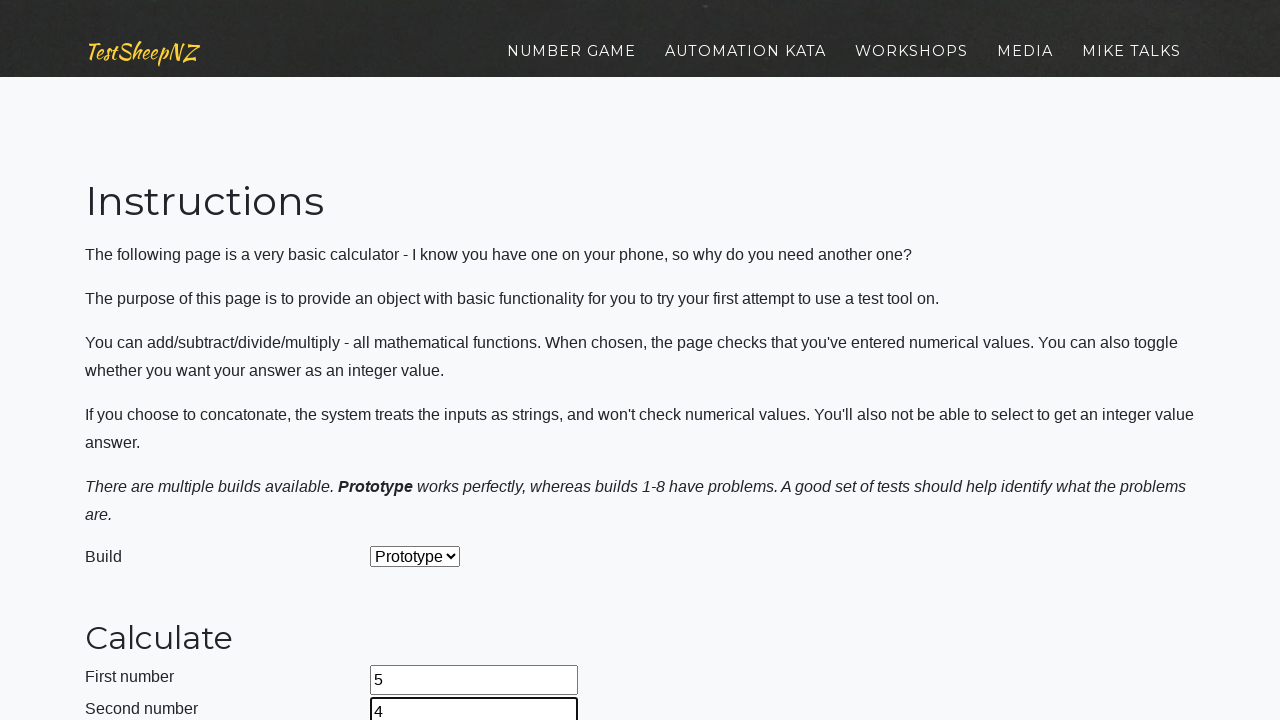

Clicked calculate button to compute 5 - 4 at (422, 361) on #calculateButton
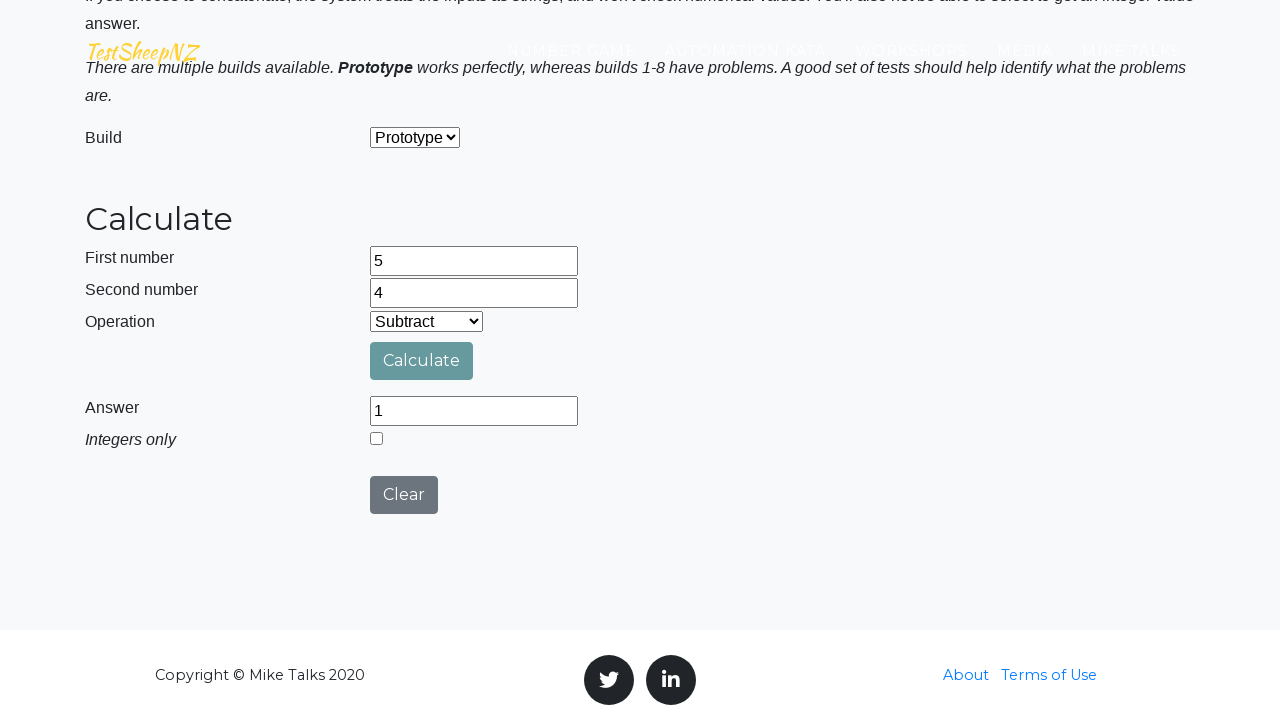

Result field loaded and displayed
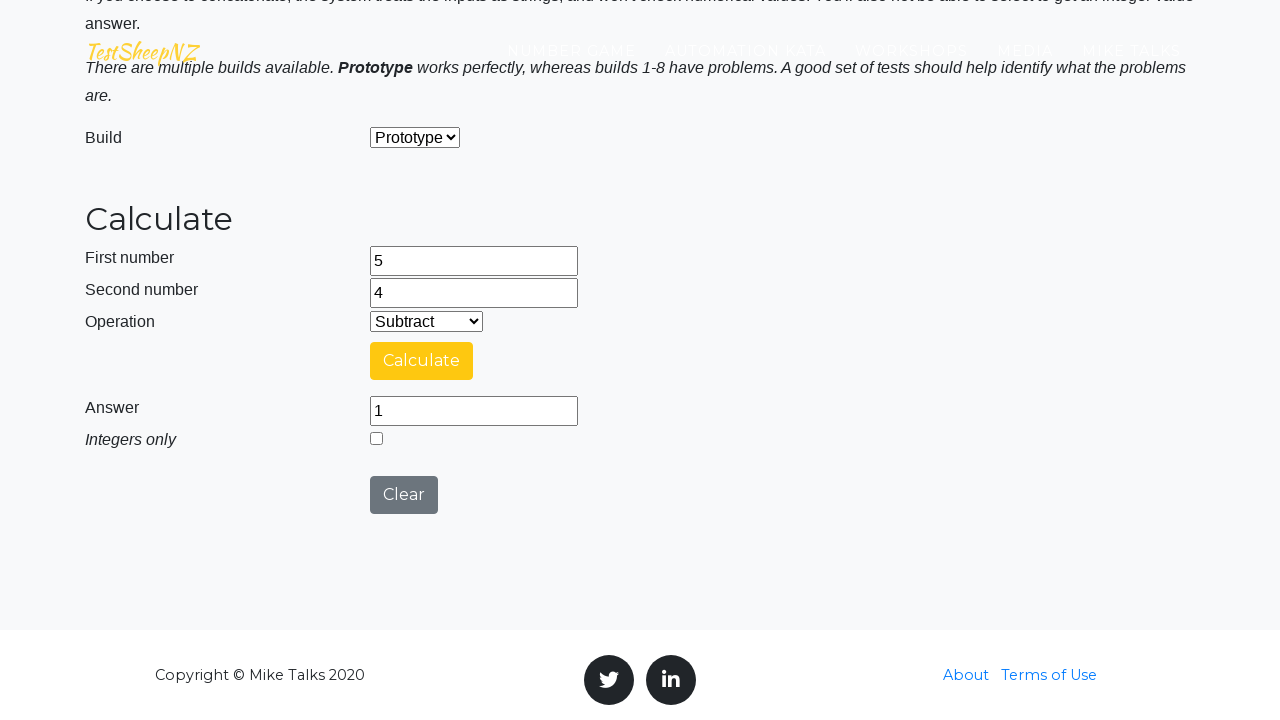

Clicked clear button to reset calculator at (404, 495) on #clearButton
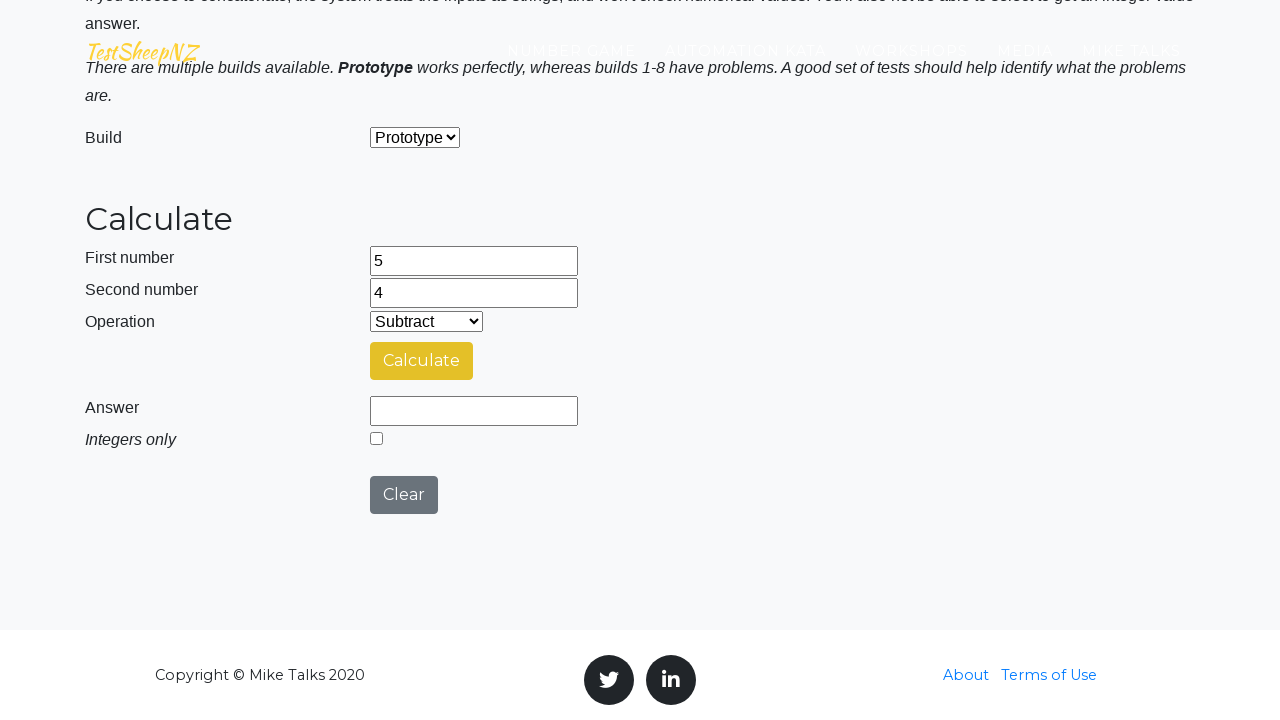

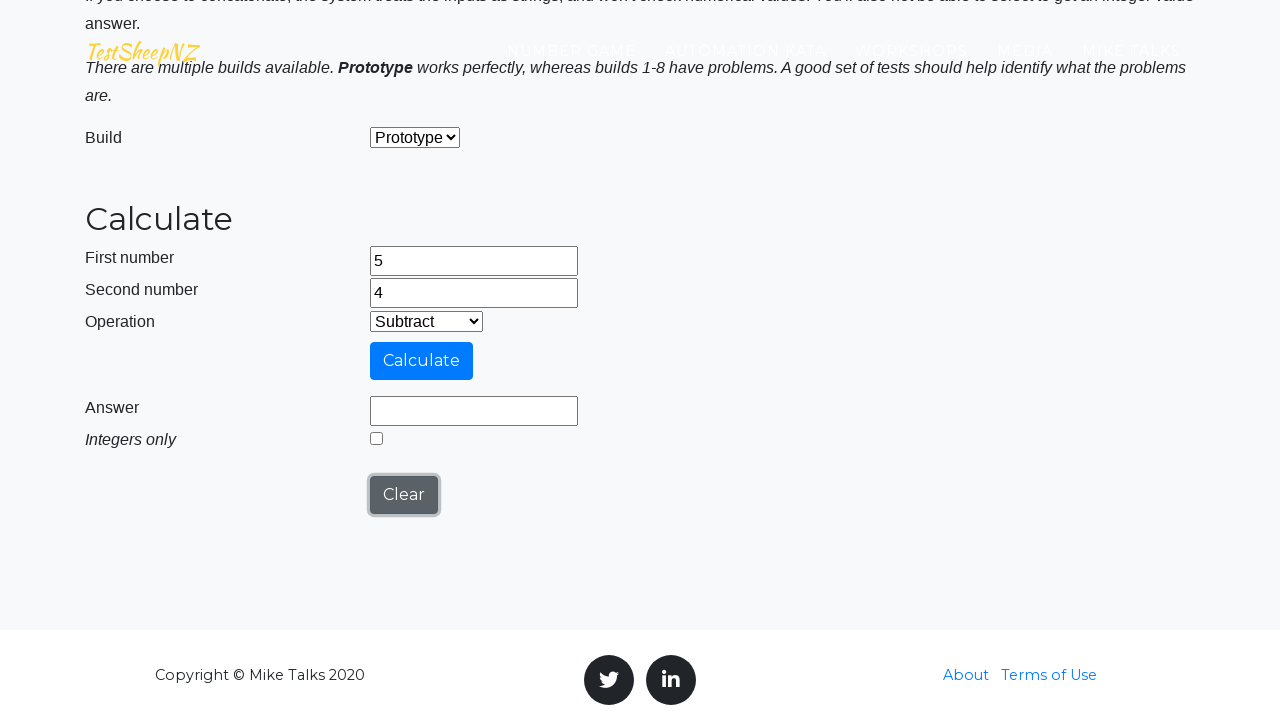